Tests navigation to the Catalog page and verifies that cat images are displayed

Starting URL: https://cs1632.appspot.com/

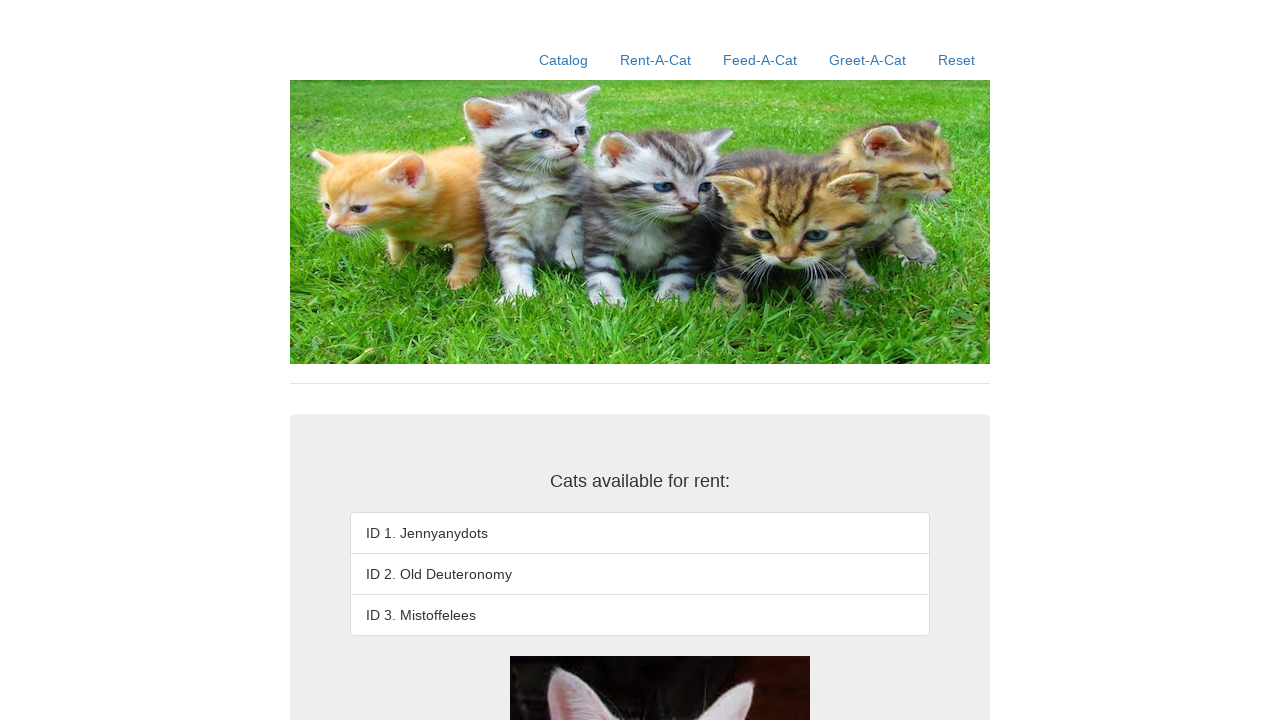

Clicked Catalog link to navigate to catalog page at (564, 60) on a:text('Catalog')
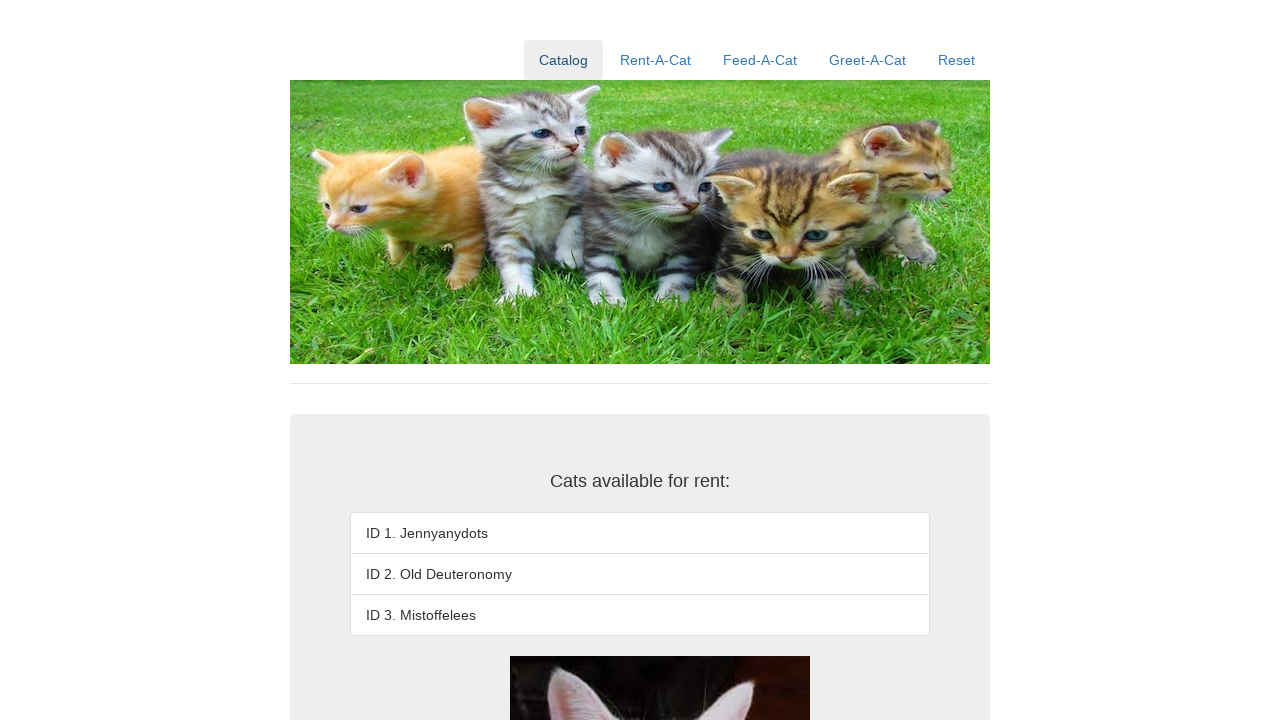

Cat image element loaded on catalog page
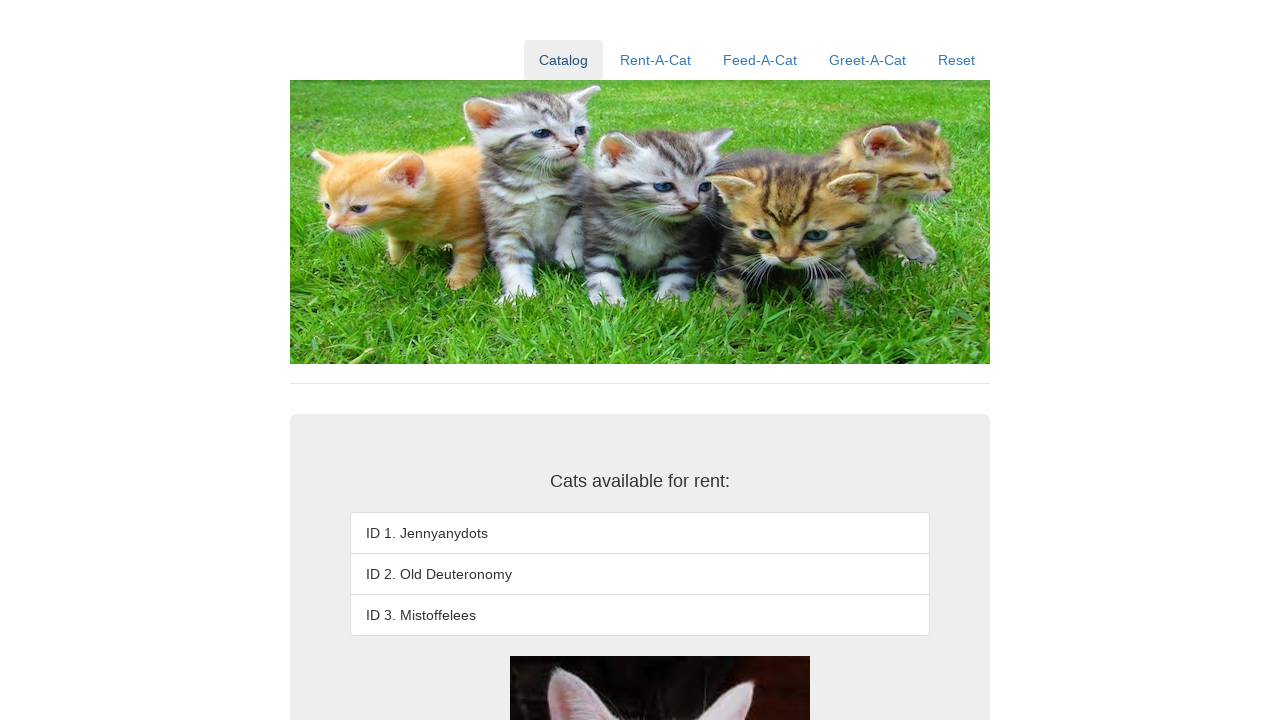

Verified that cat images are displayed on catalog page
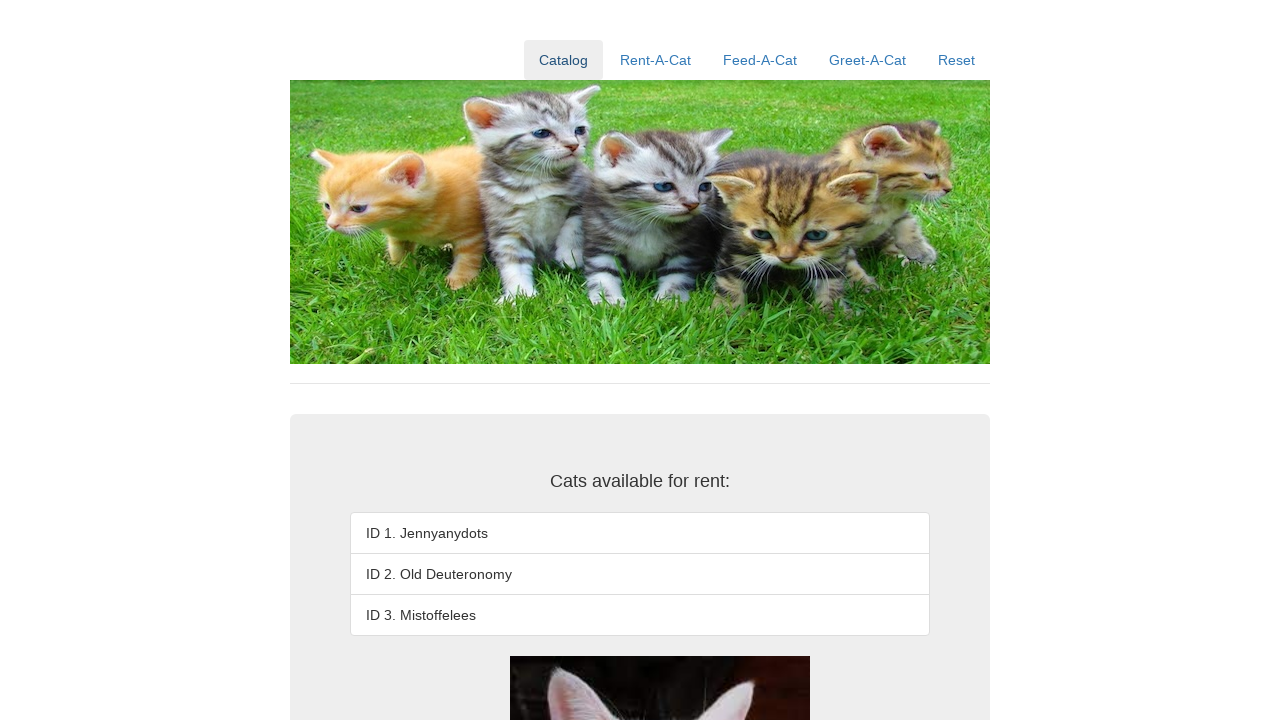

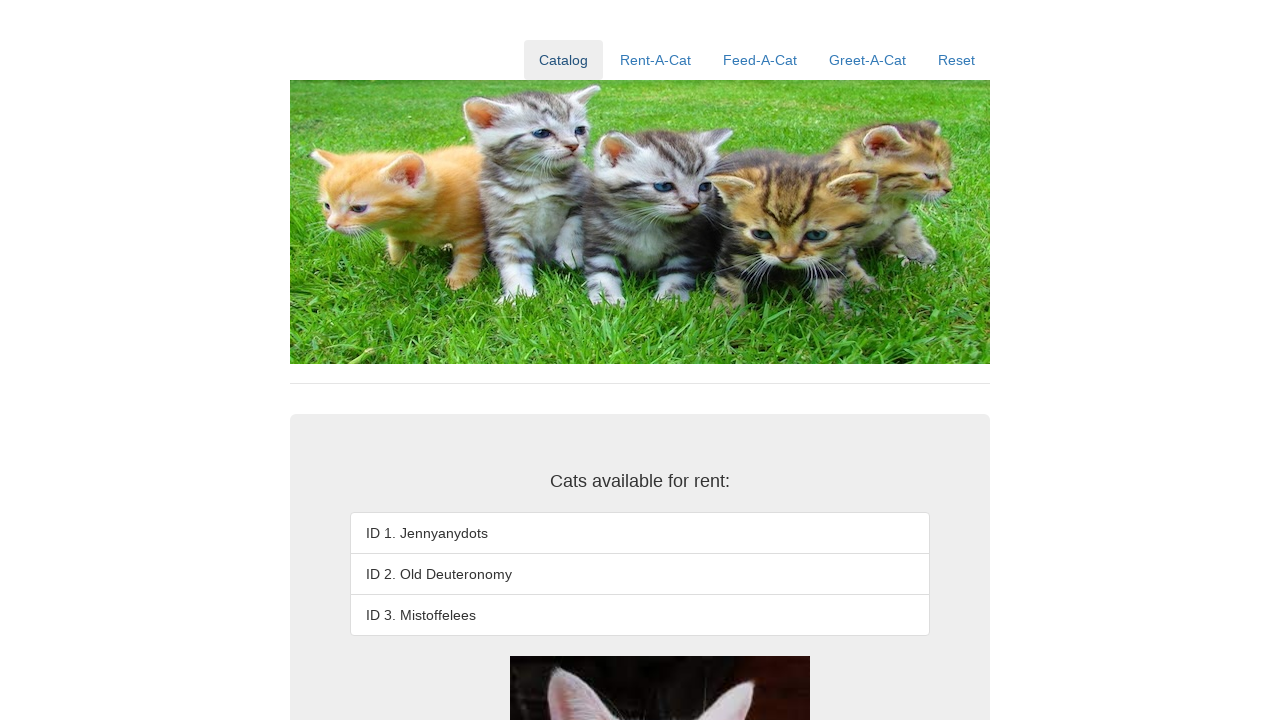